Tests modal interaction by opening a modal dialog and closing it using JavaScript executor

Starting URL: https://formy-project.herokuapp.com/modal

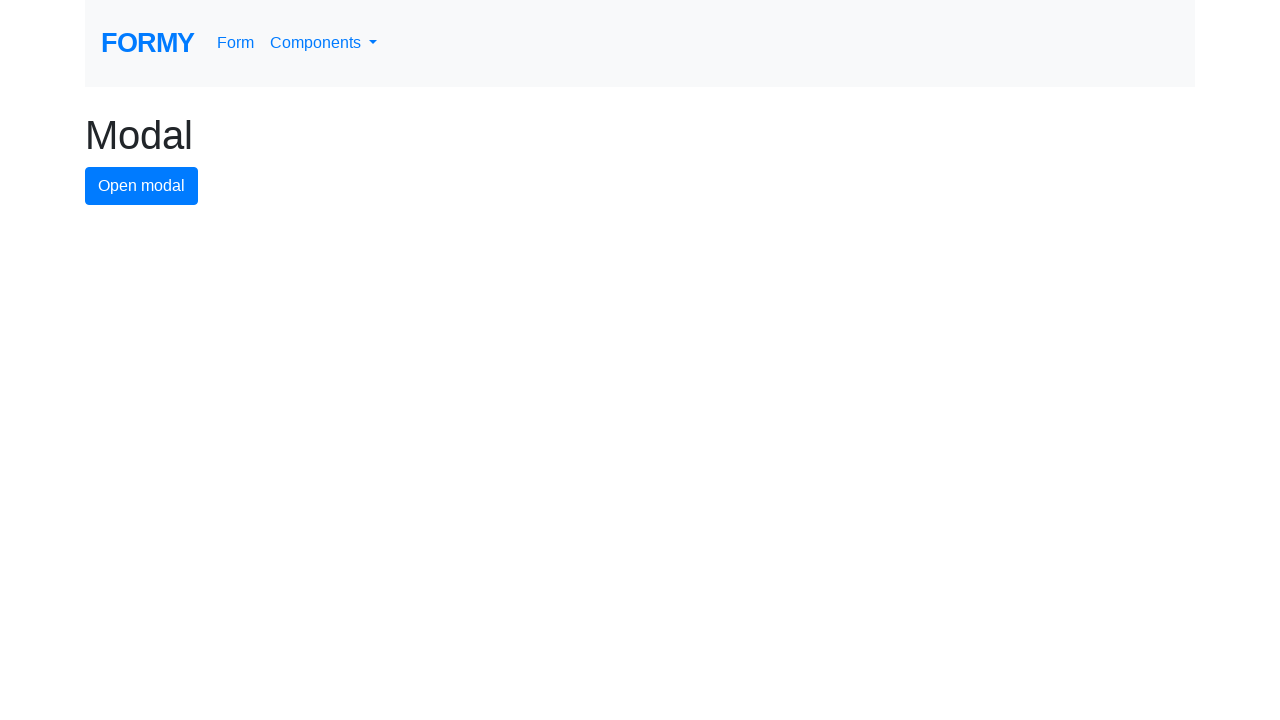

Clicked modal button to open the modal dialog at (142, 186) on #modal-button
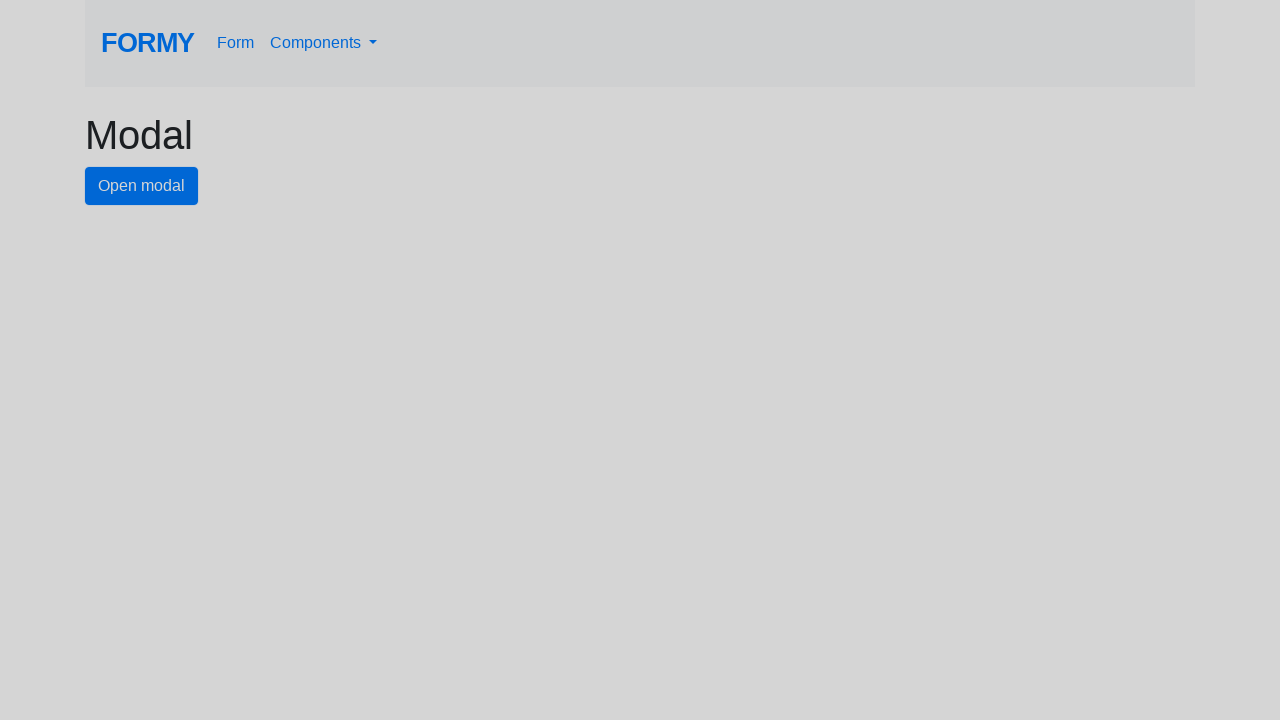

Modal dialog opened and close button is now visible
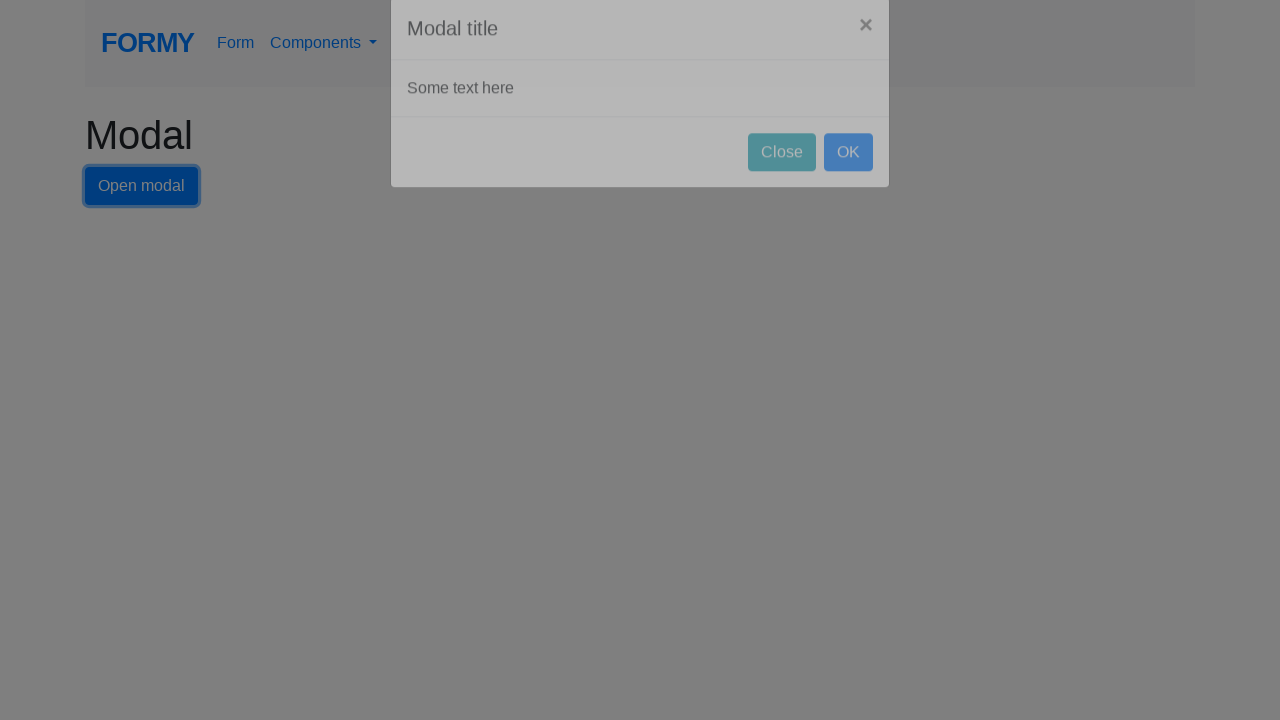

Executed JavaScript to click the close button and close the modal
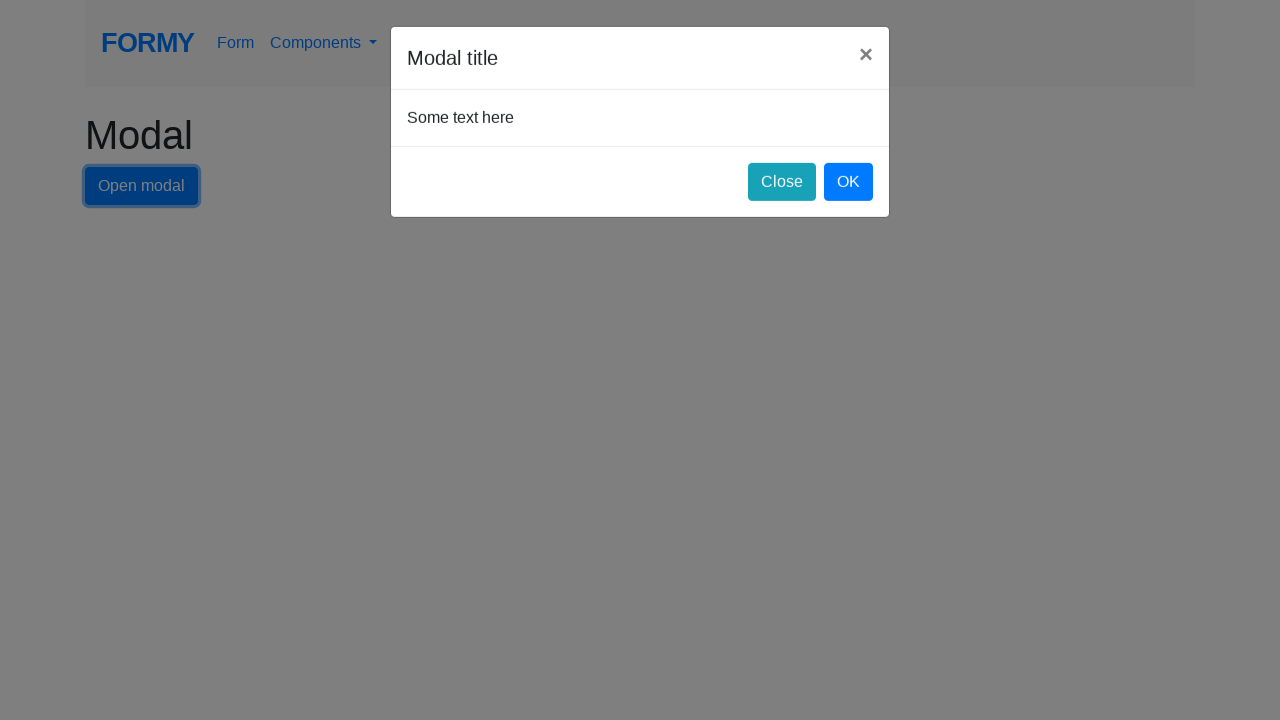

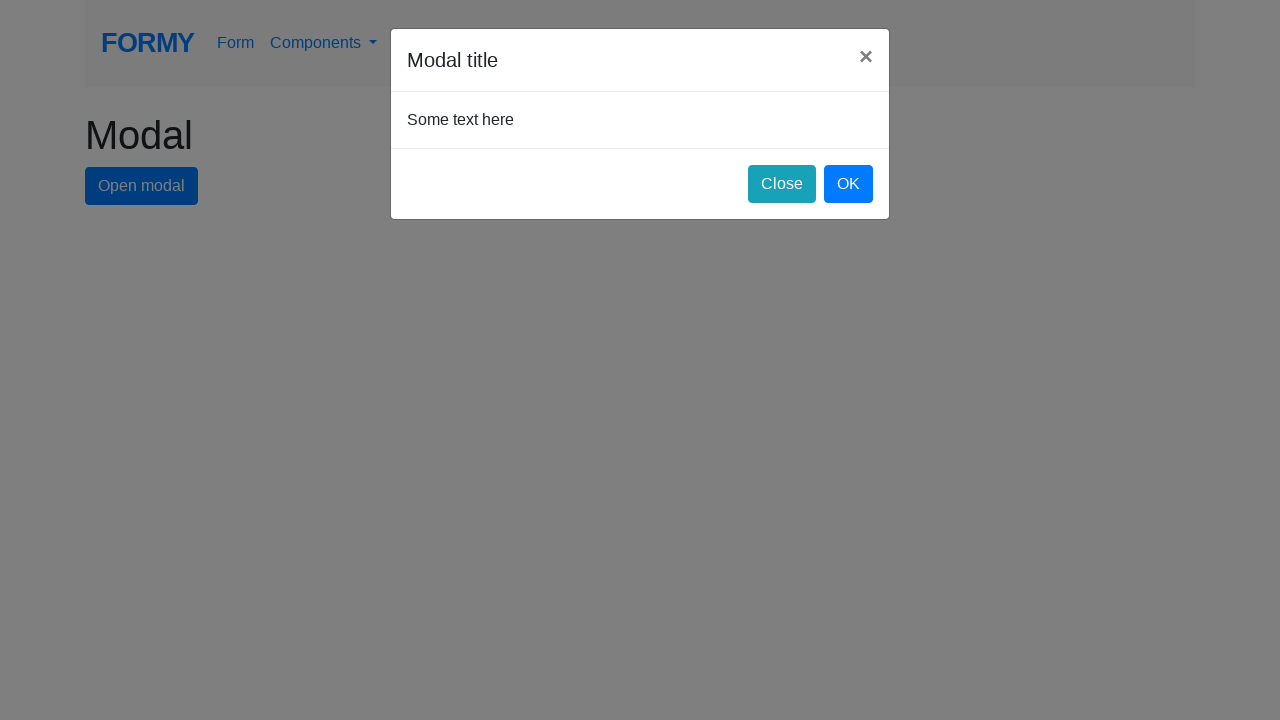